Tests dynamically loaded page elements by navigating through pages, clicking a start button, and waiting for hidden content to appear.

Starting URL: https://the-internet.herokuapp.com/

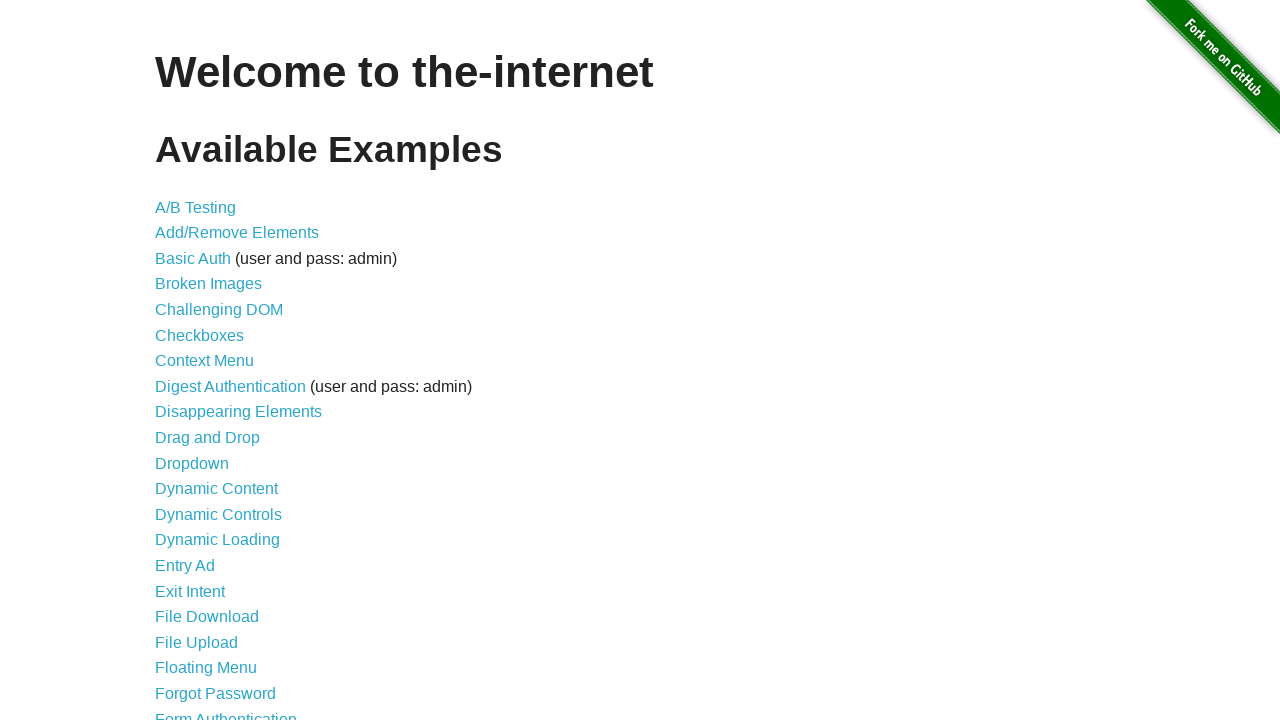

Dynamic loading link selector became available
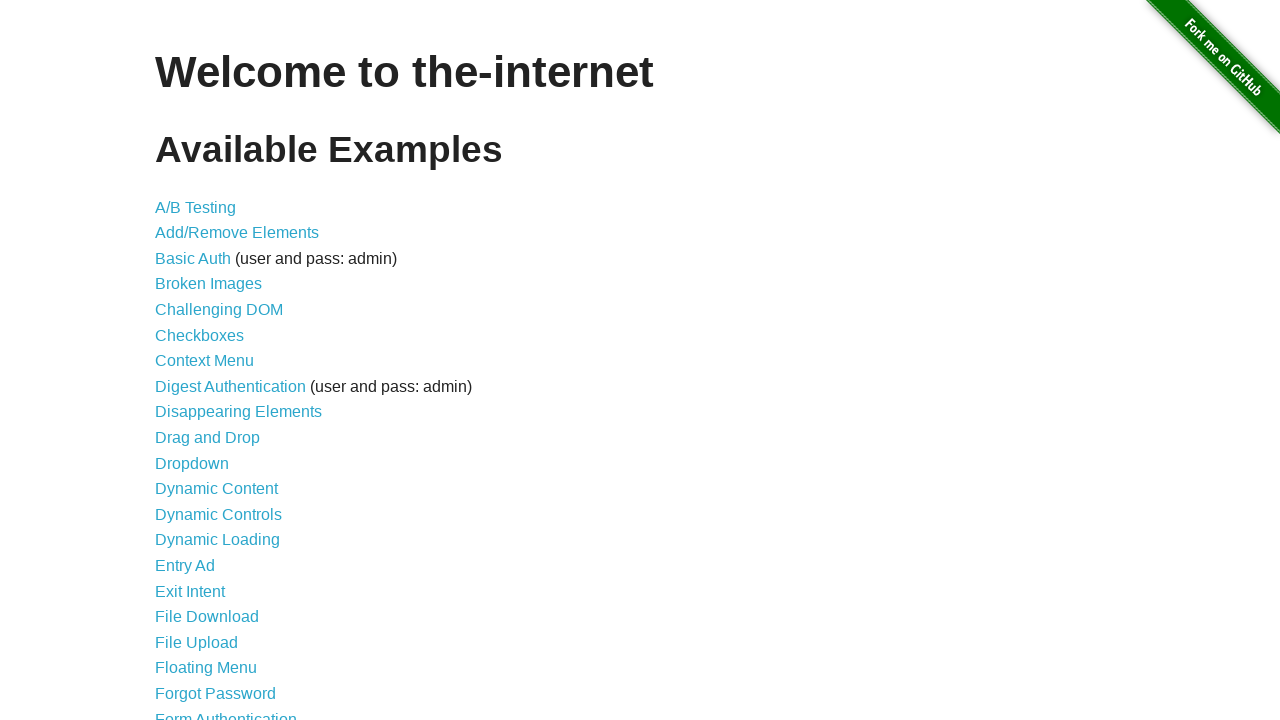

Clicked dynamic loading link to navigate to dynamic loading page at (218, 540) on a[href='/dynamic_loading']
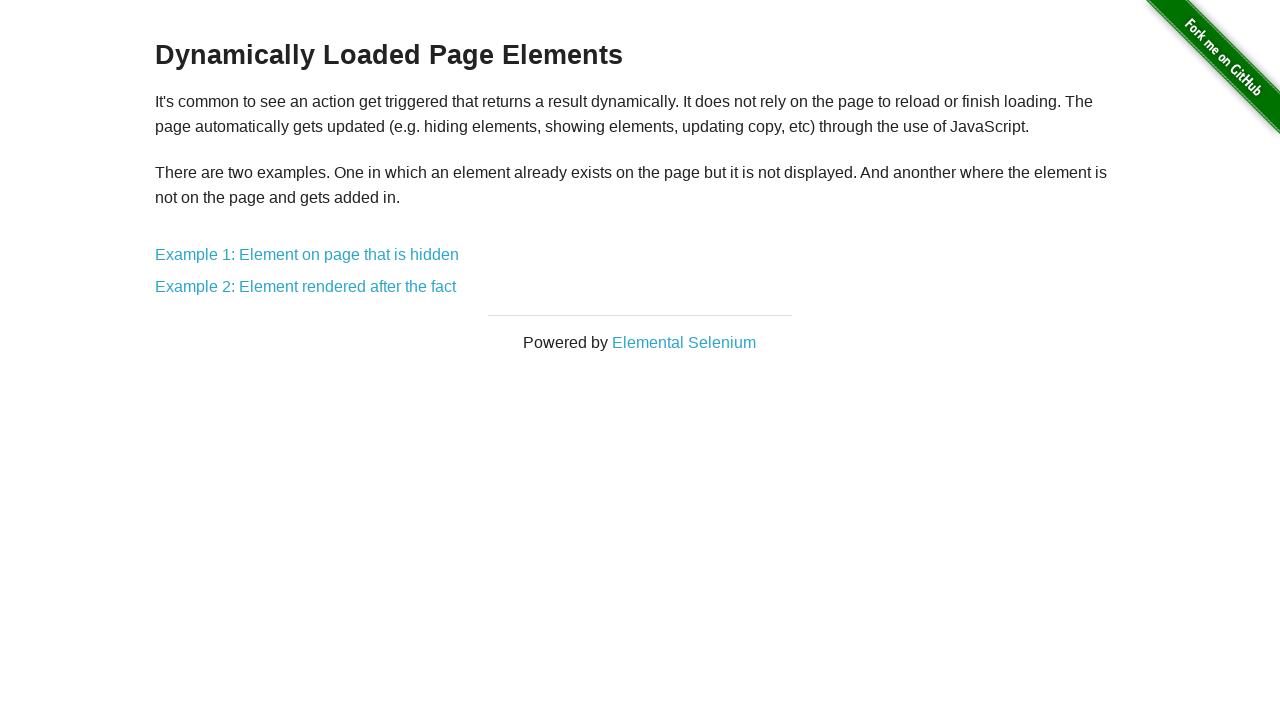

Clicked Example 1 link to navigate to dynamic loading example at (307, 255) on a[href='/dynamic_loading/1']
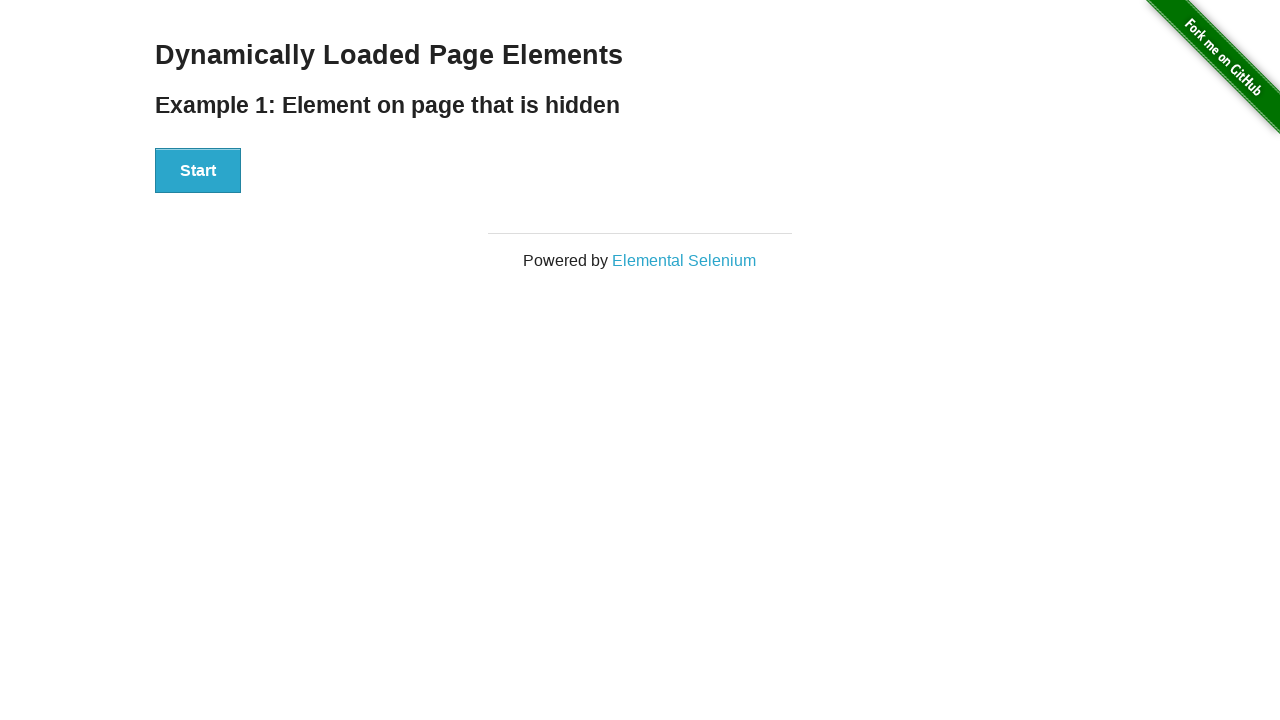

Clicked Start button to trigger dynamic content loading at (198, 171) on #start button
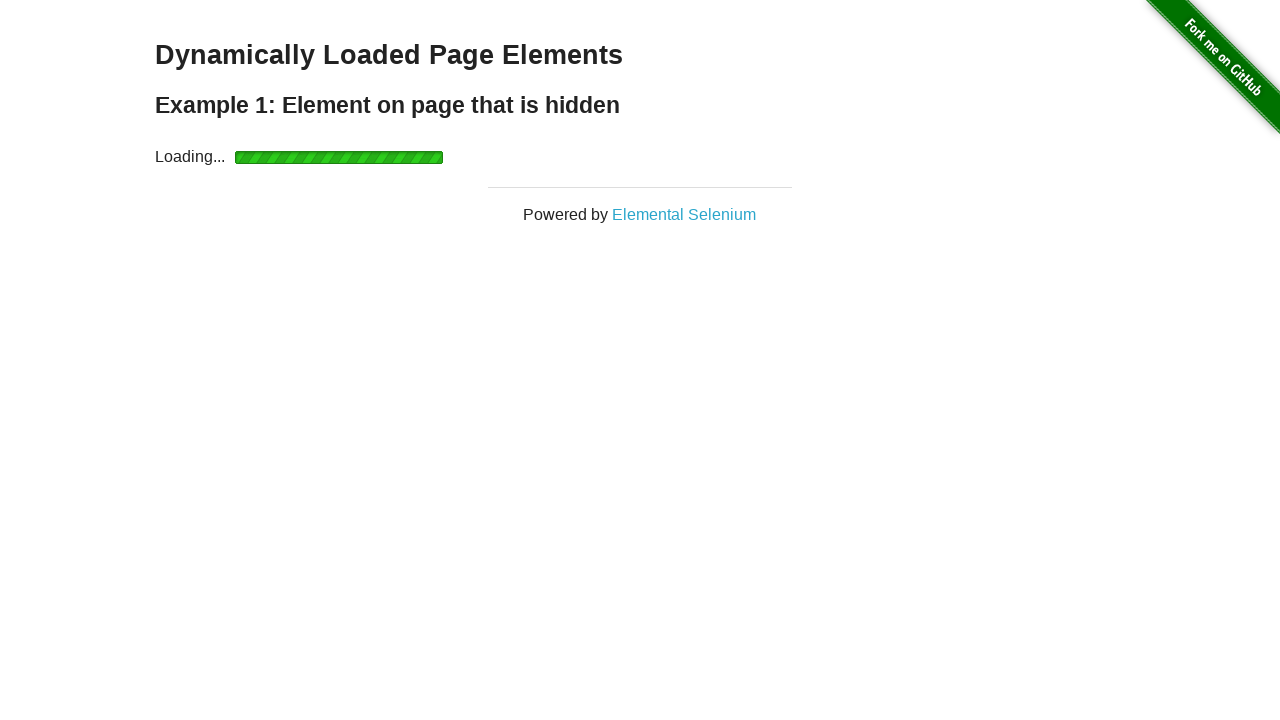

Dynamically loaded finish text appeared on the page
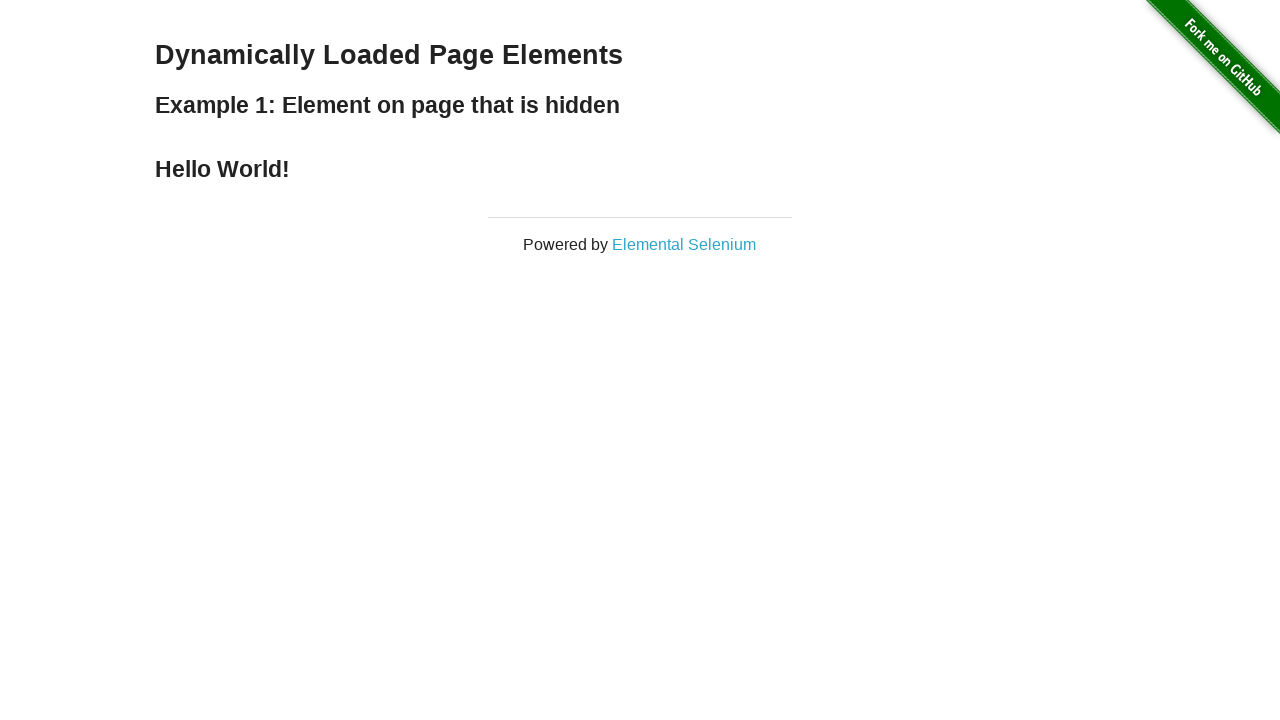

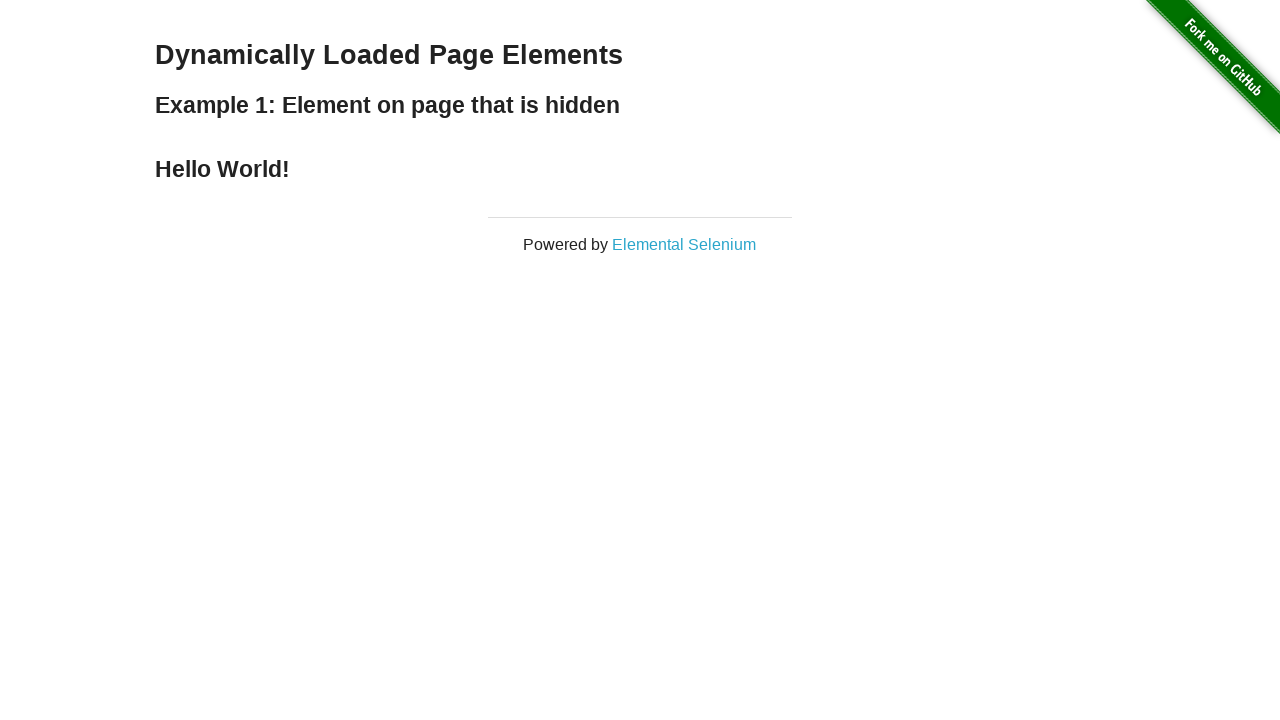